Fills the email field on the practice form with an email address

Starting URL: https://demoqa.com/automation-practice-form

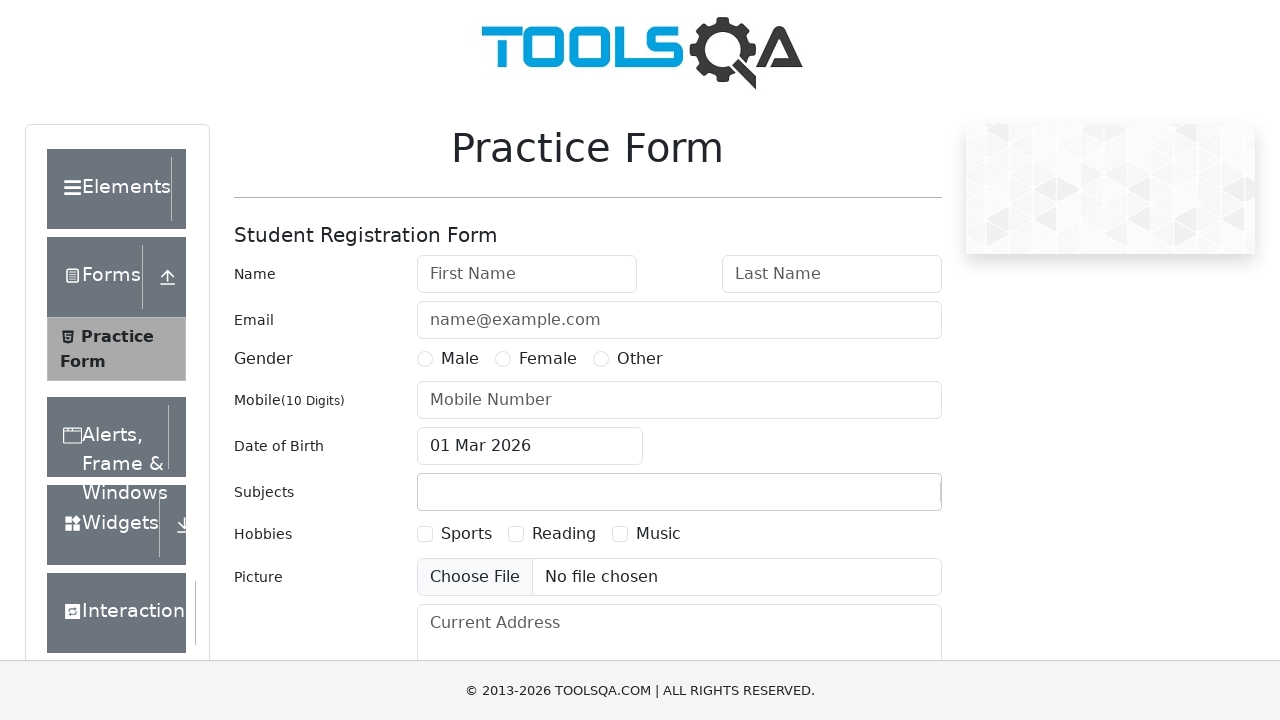

Filled email field with 'john.doe@example.com' on #userEmail
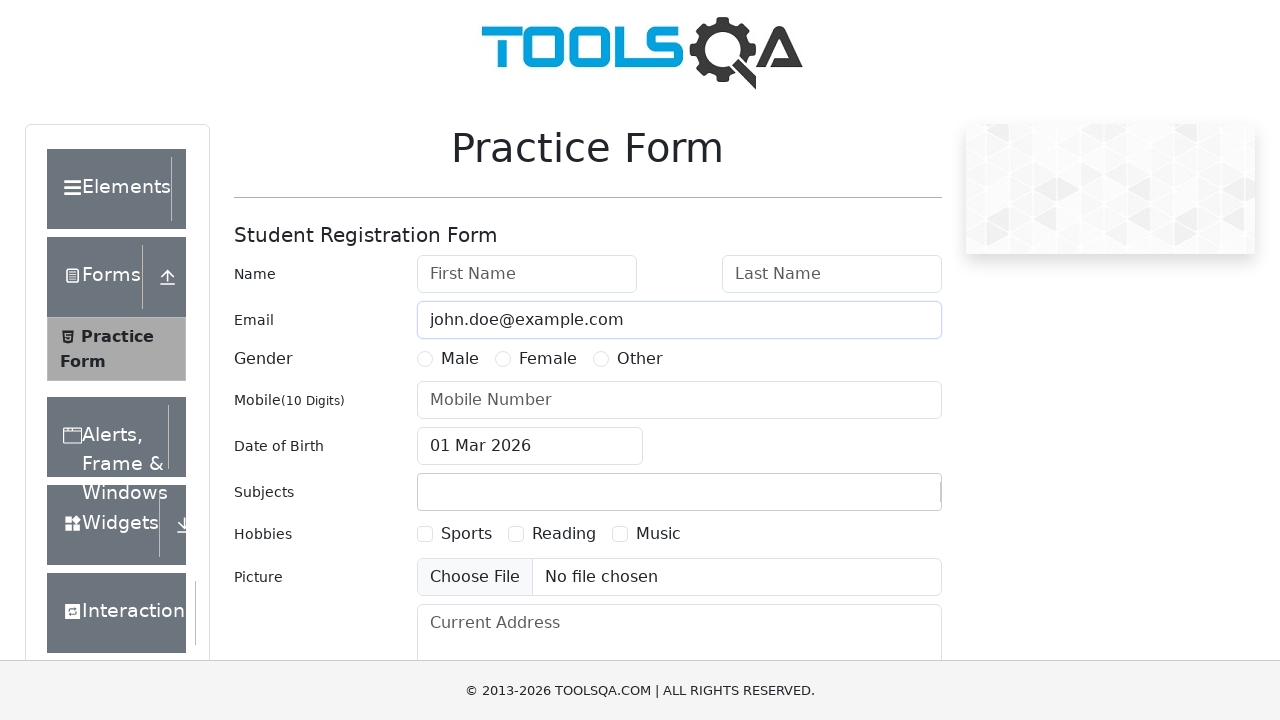

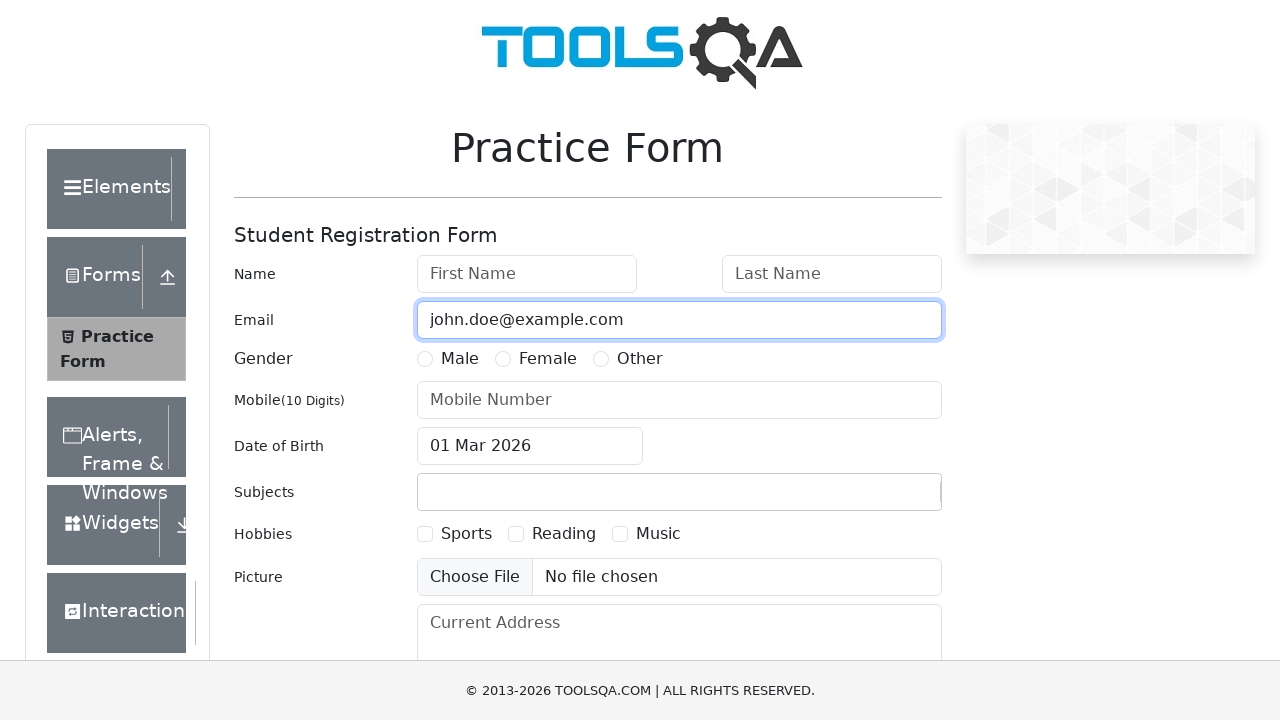